Navigates to a WordPress blog and waits for the page to fully load

Starting URL: https://seleniumatfingertips.wordpress.com/

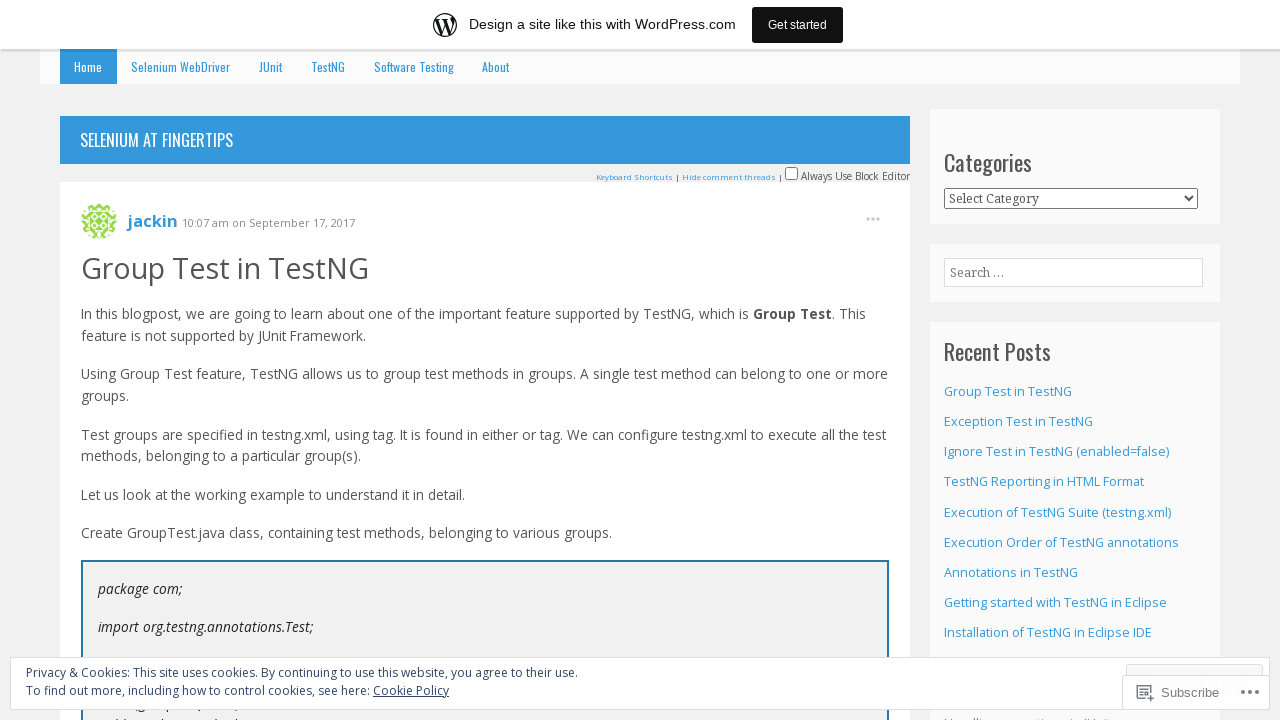

Navigated to WordPress blog at https://seleniumatfingertips.wordpress.com/
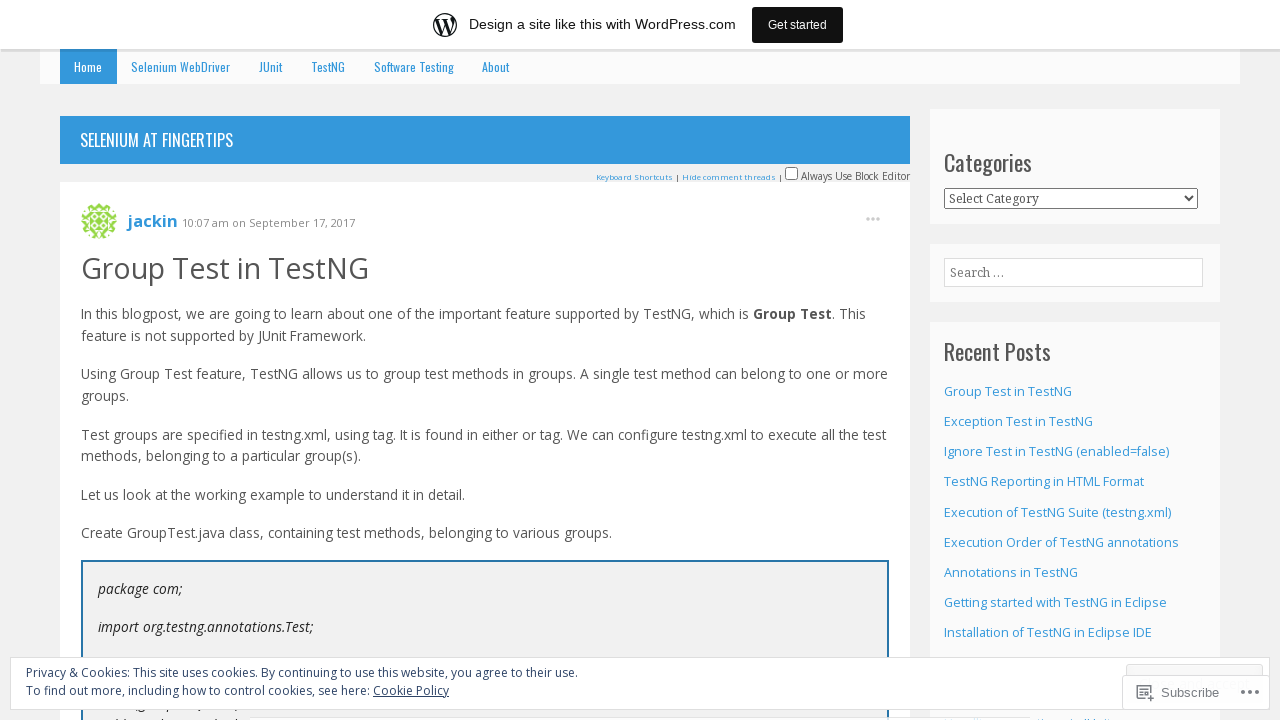

Waited for page to fully load
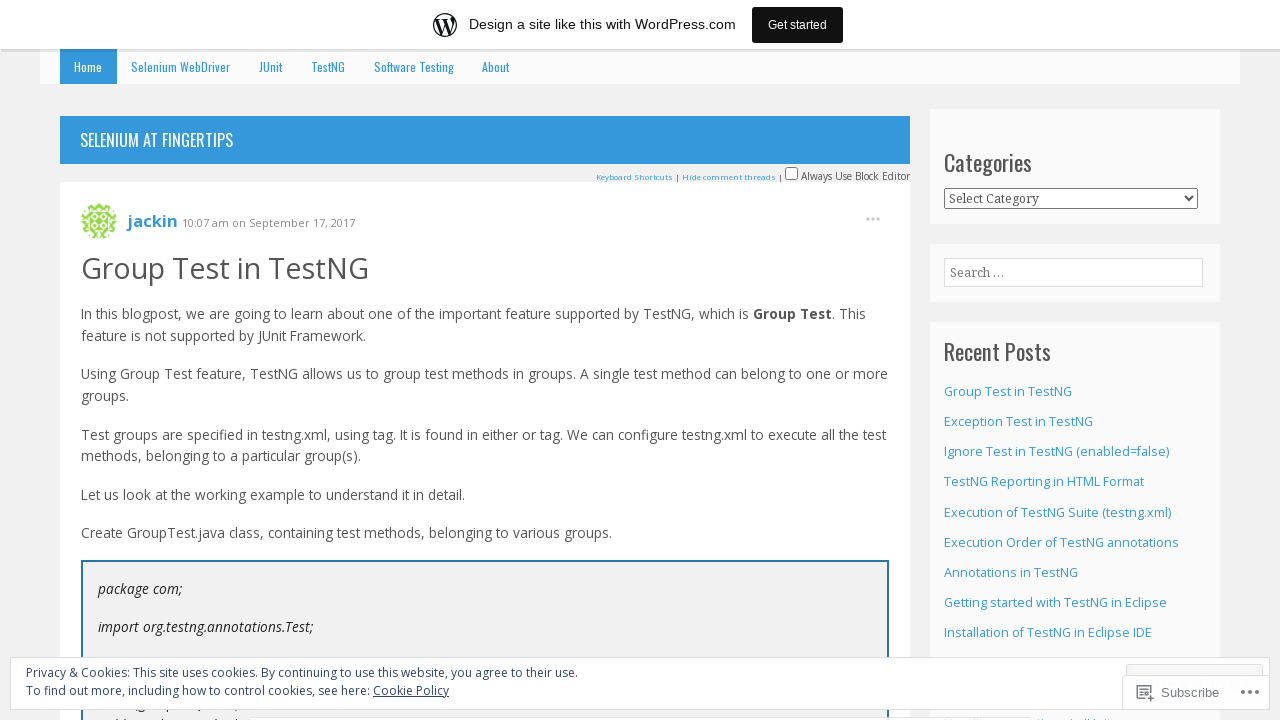

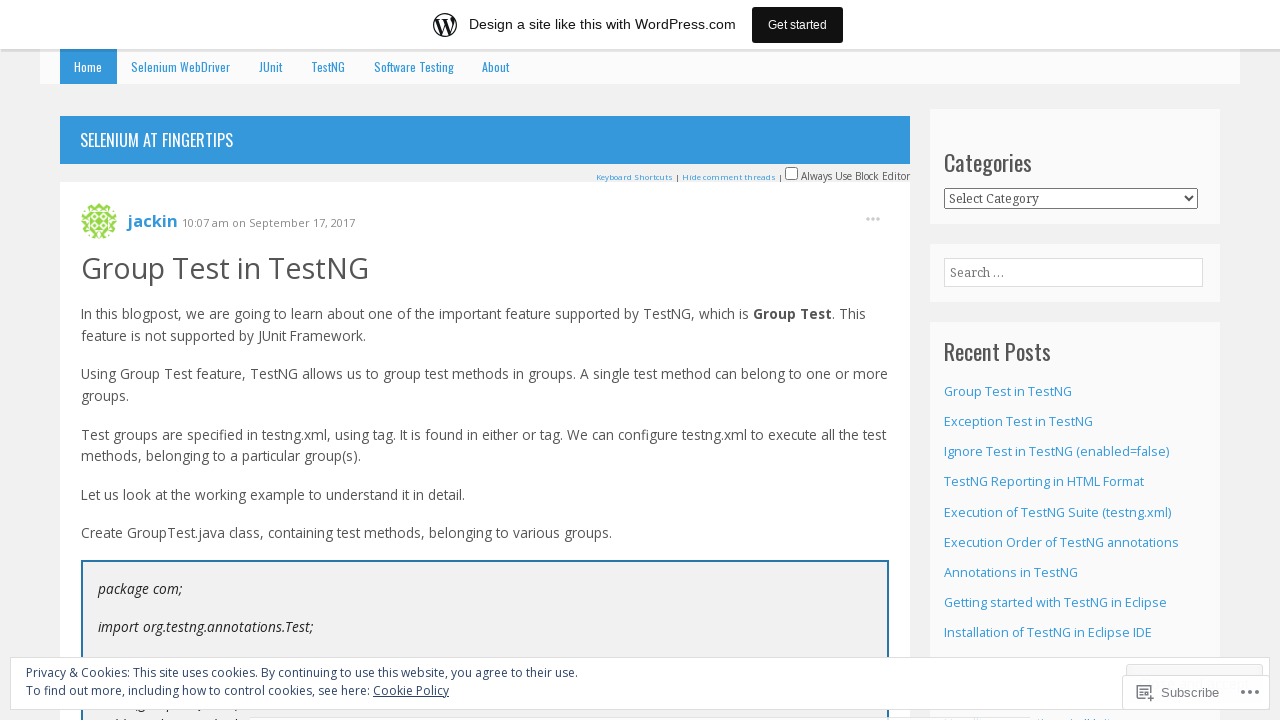